Navigates to wisequarter.com and verifies the page loads by checking the title

Starting URL: https://www.wisequarter.com

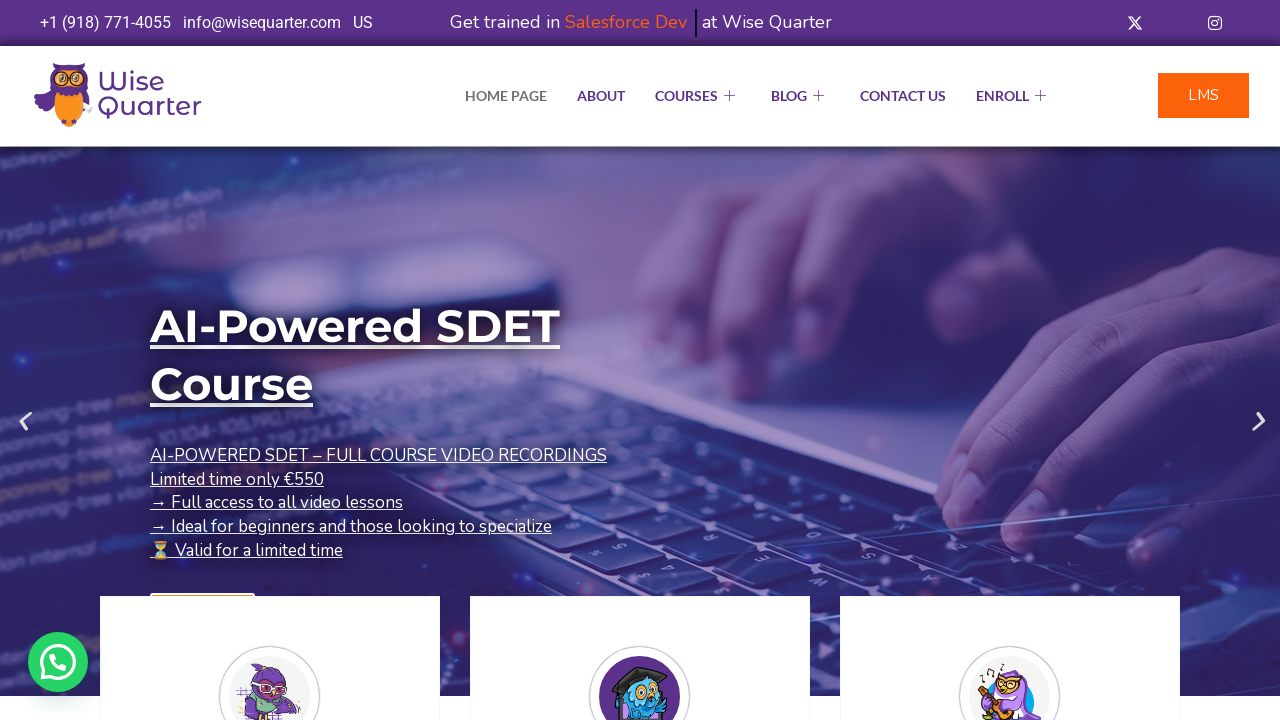

Waited for page DOM to load
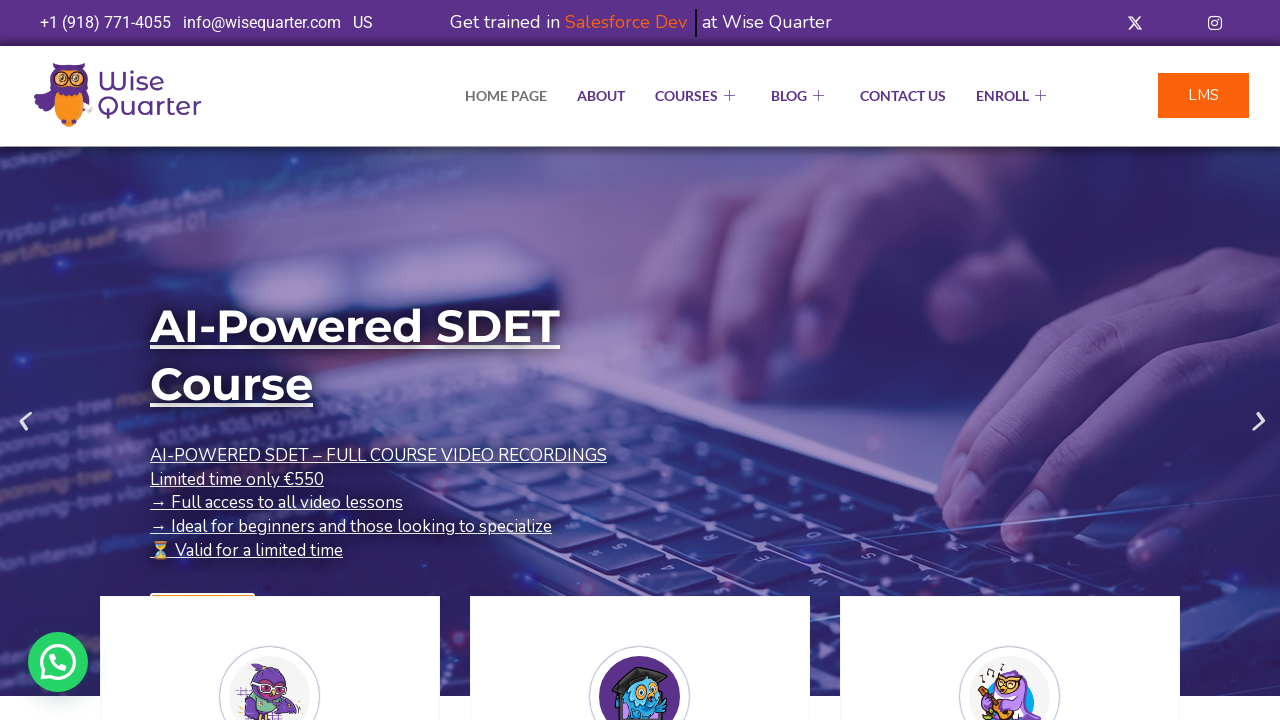

Retrieved and printed page title
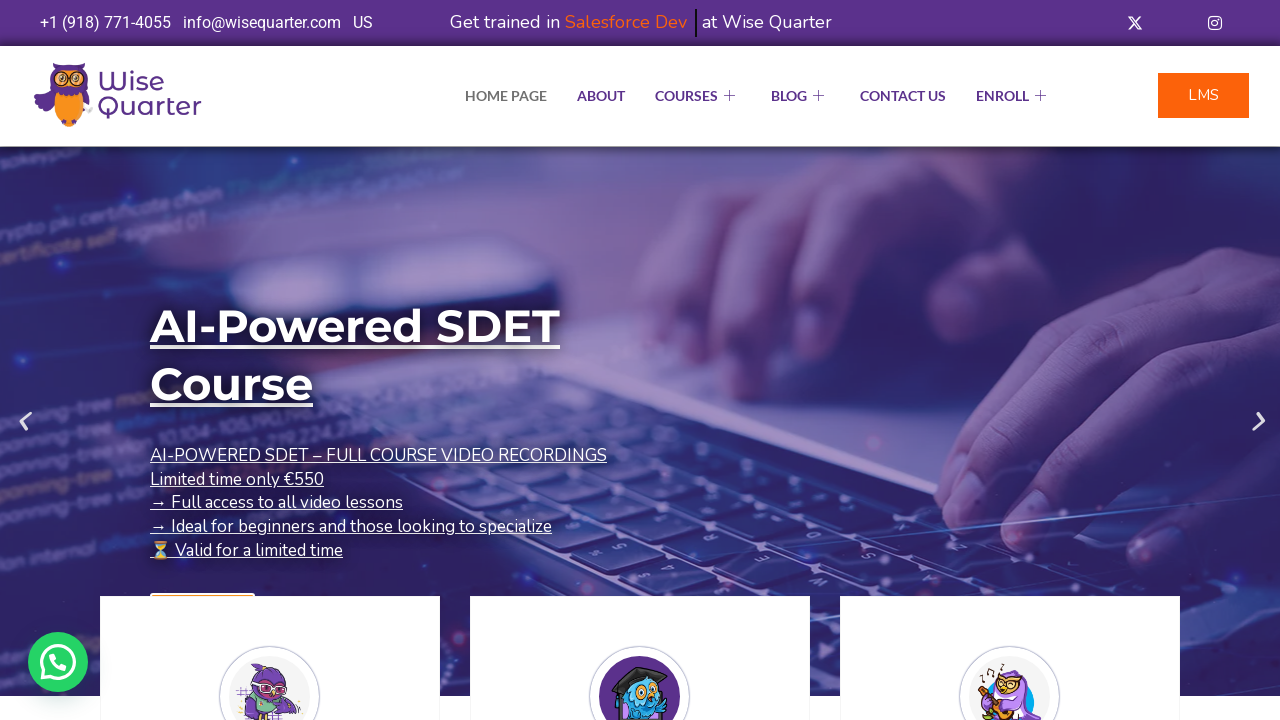

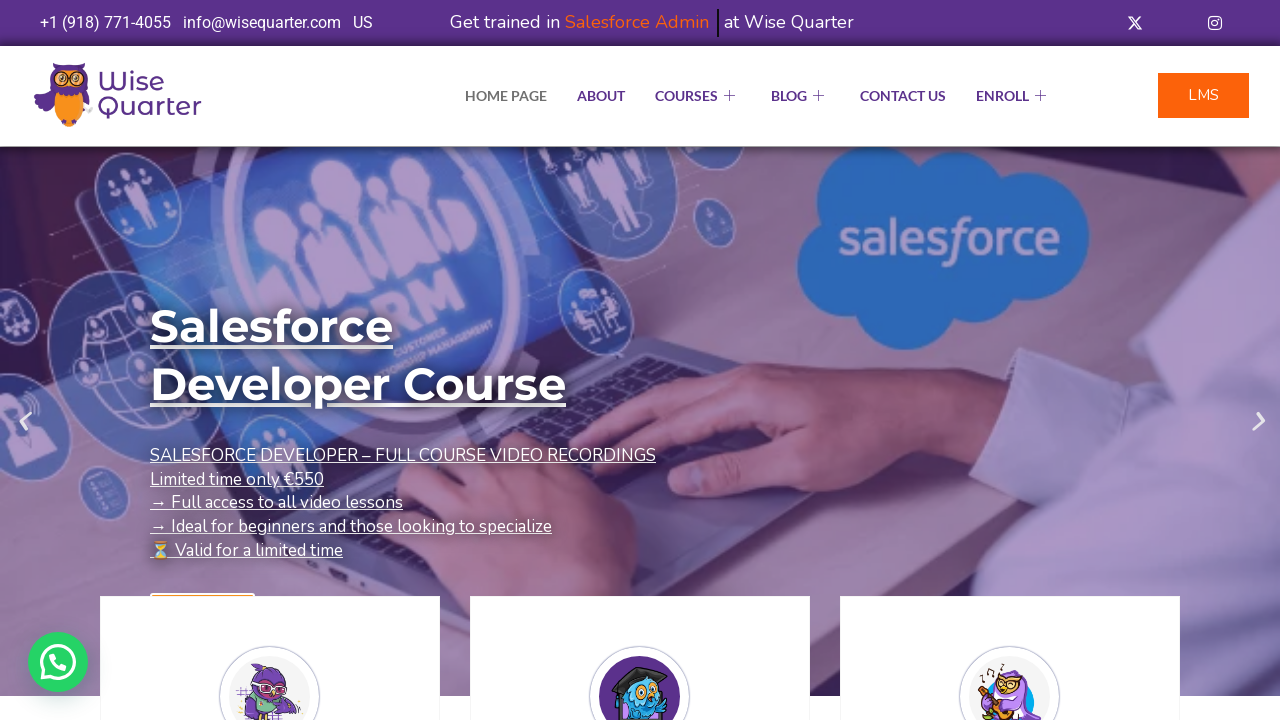